Tests scrolling functionality on a page with a fixed-header table, scrolls within the table, and verifies that table values sum correctly

Starting URL: https://rahulshettyacademy.com/AutomationPractice/

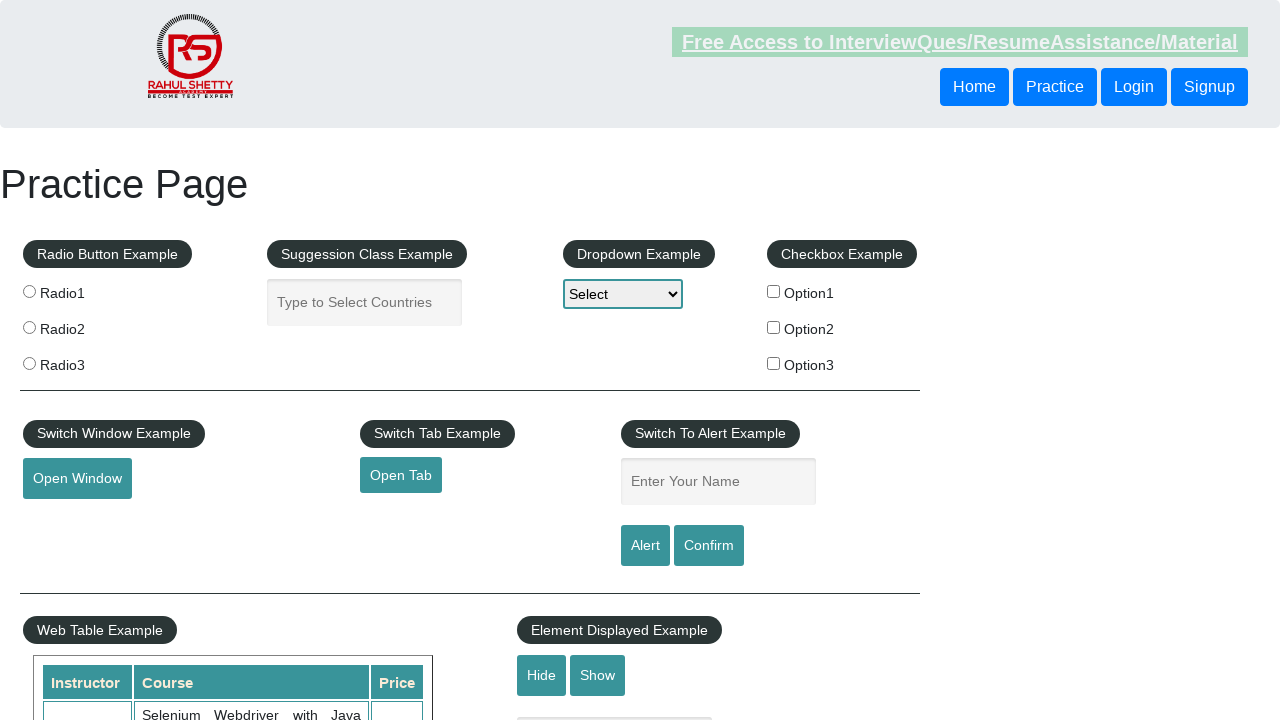

Scrolled down the page by 500px to reach the table
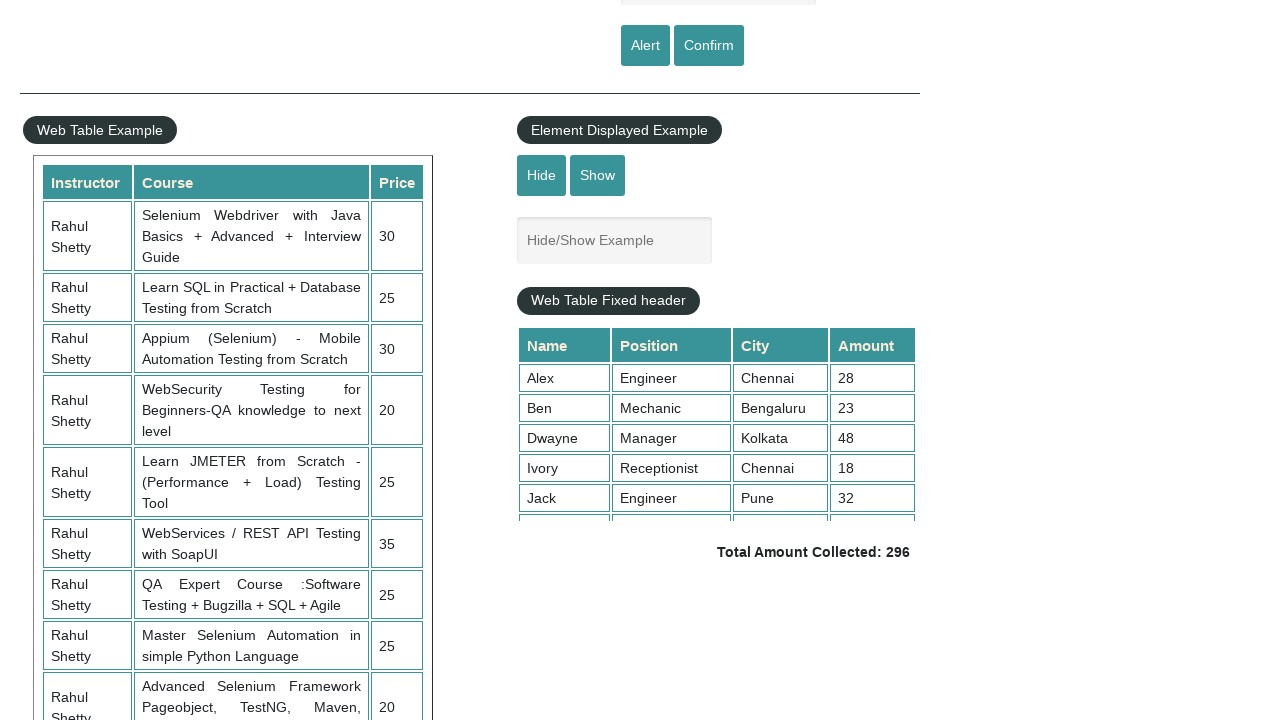

Scrolled within the fixed-header table to position 5000
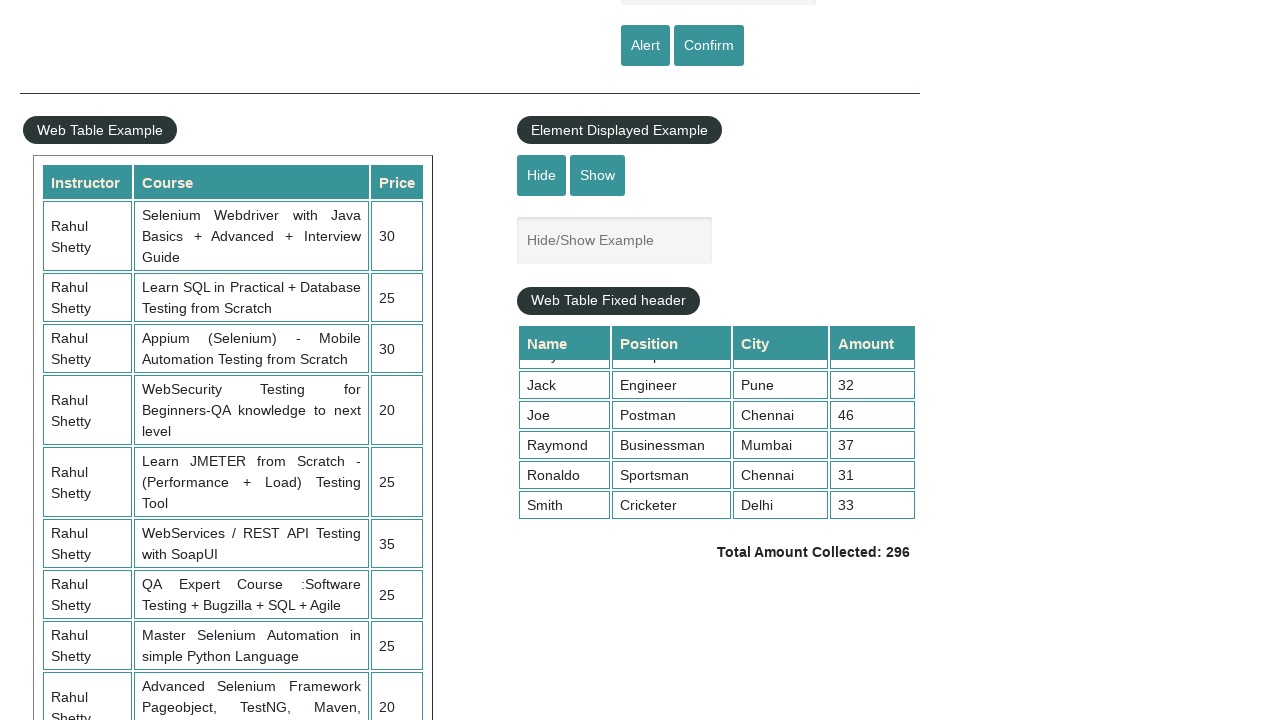

Table fully loaded - 4th column cells are visible
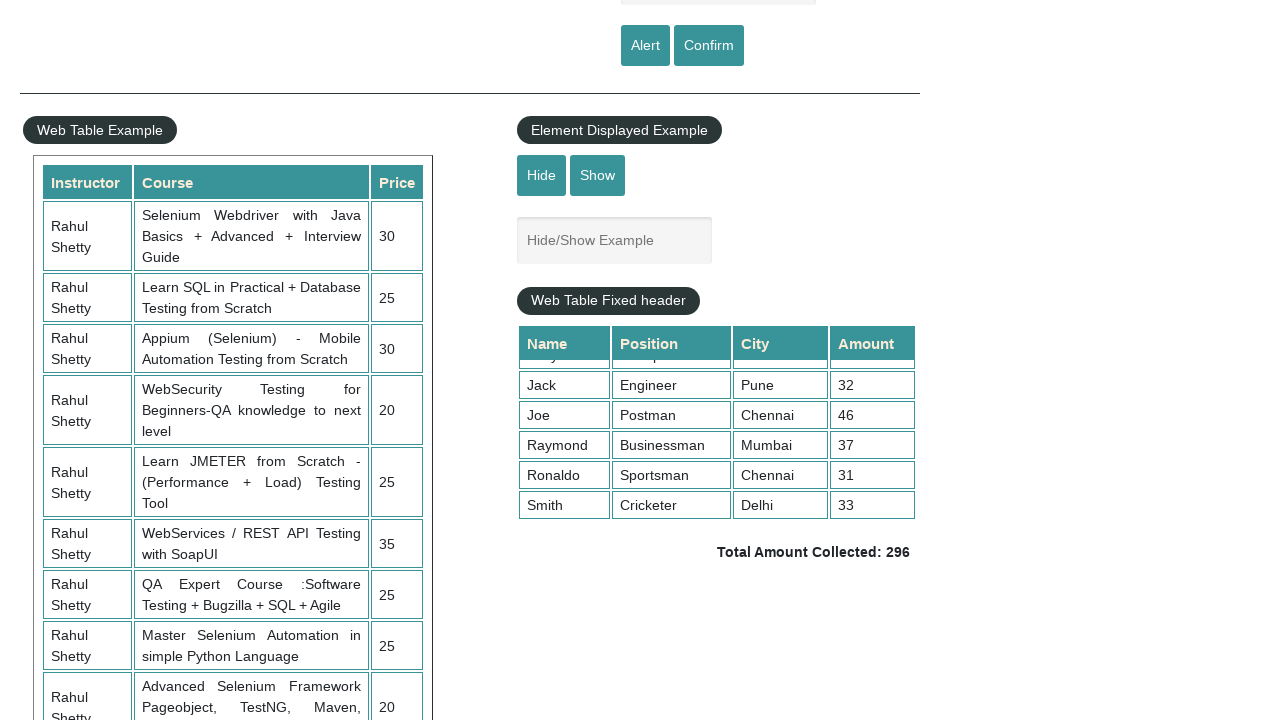

Retrieved all values from 4th column of table - 9 values found
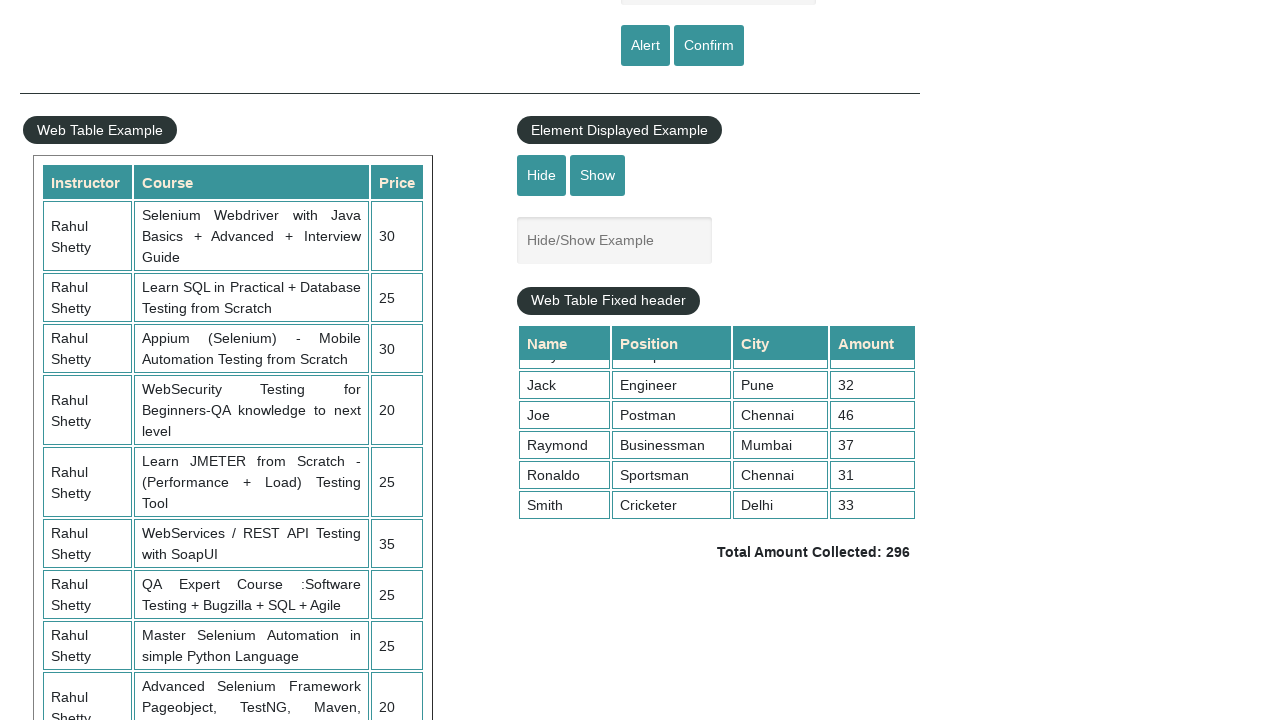

Calculated sum of all 4th column values: 296
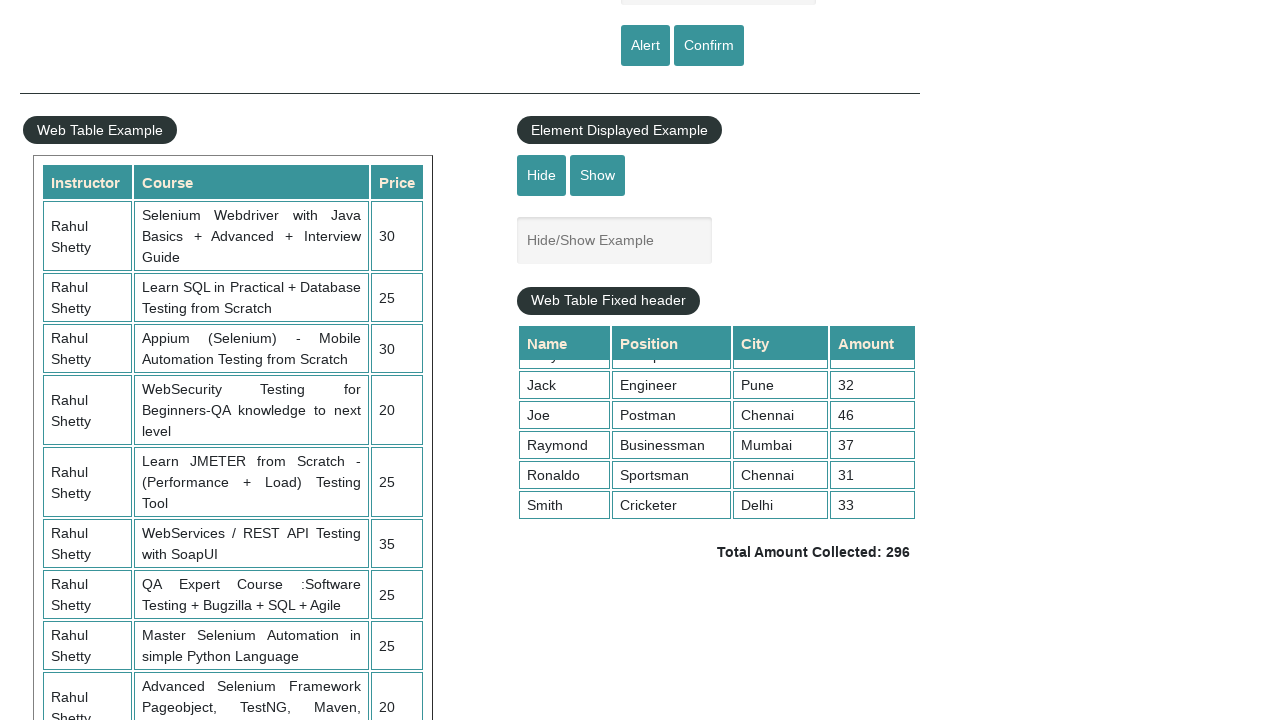

Retrieved displayed total amount text: ' Total Amount Collected: 296 '
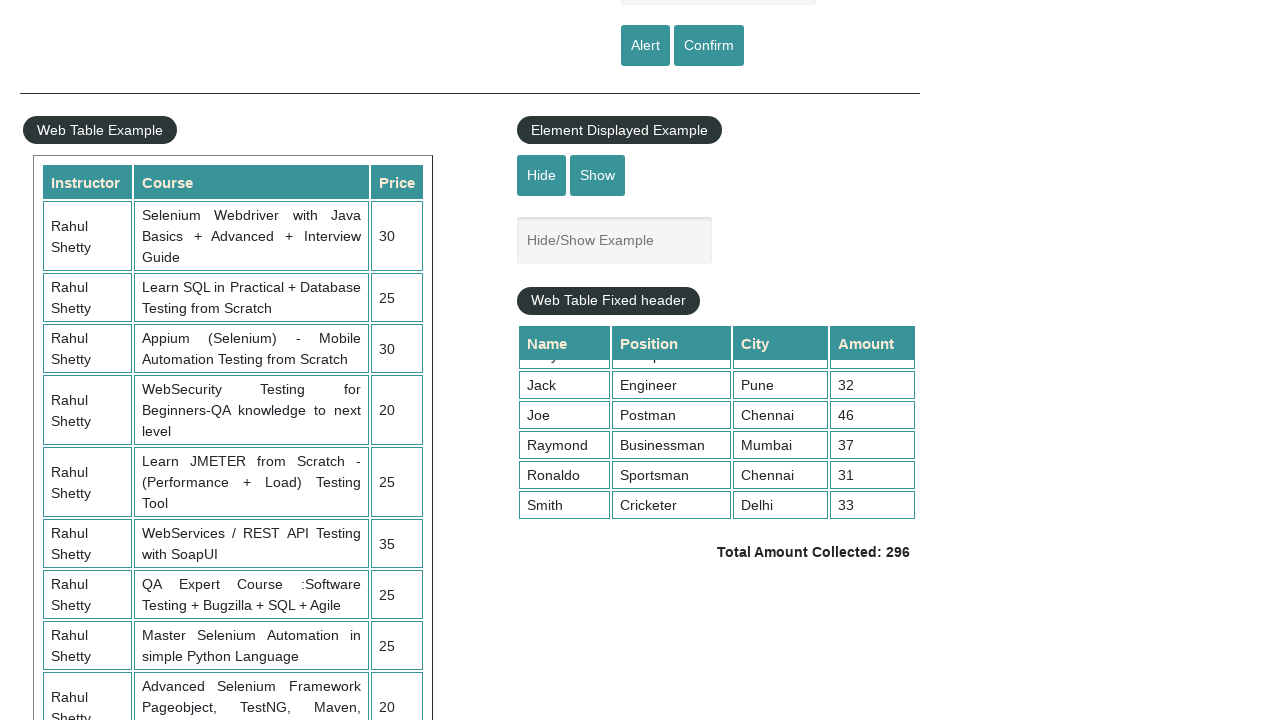

Parsed displayed total: 296
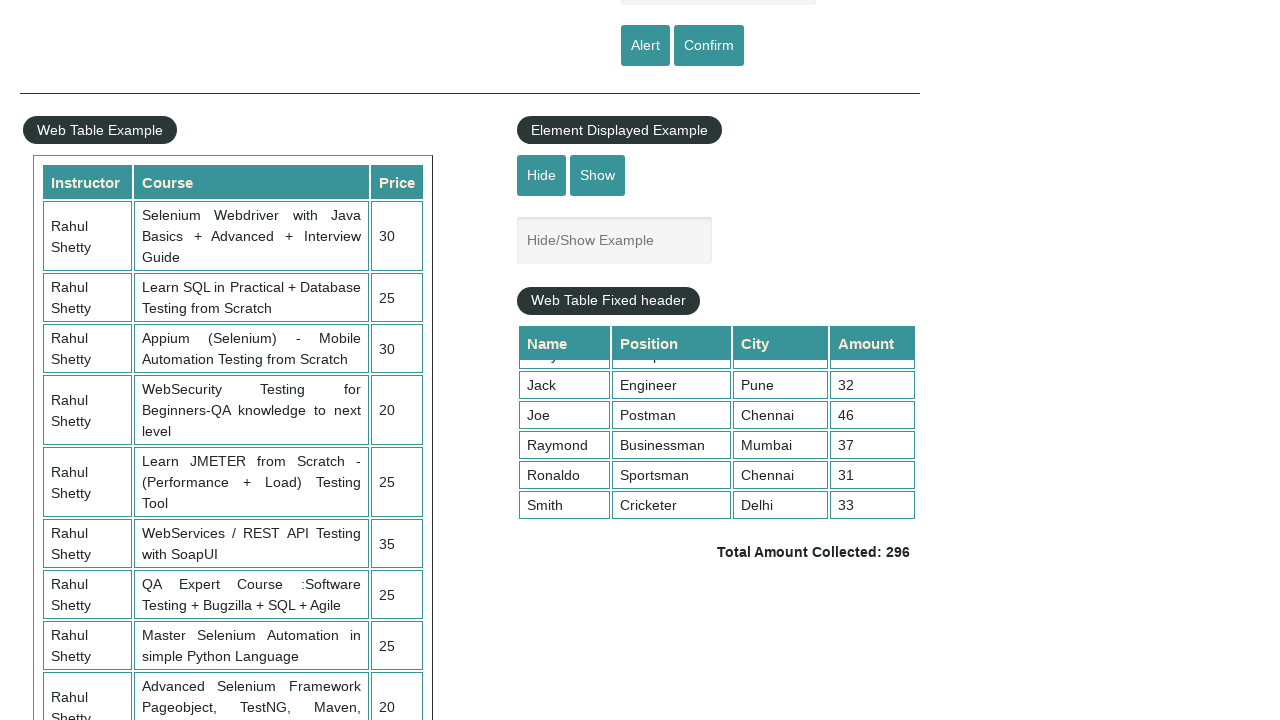

Verified that calculated sum (296) matches displayed total (296)
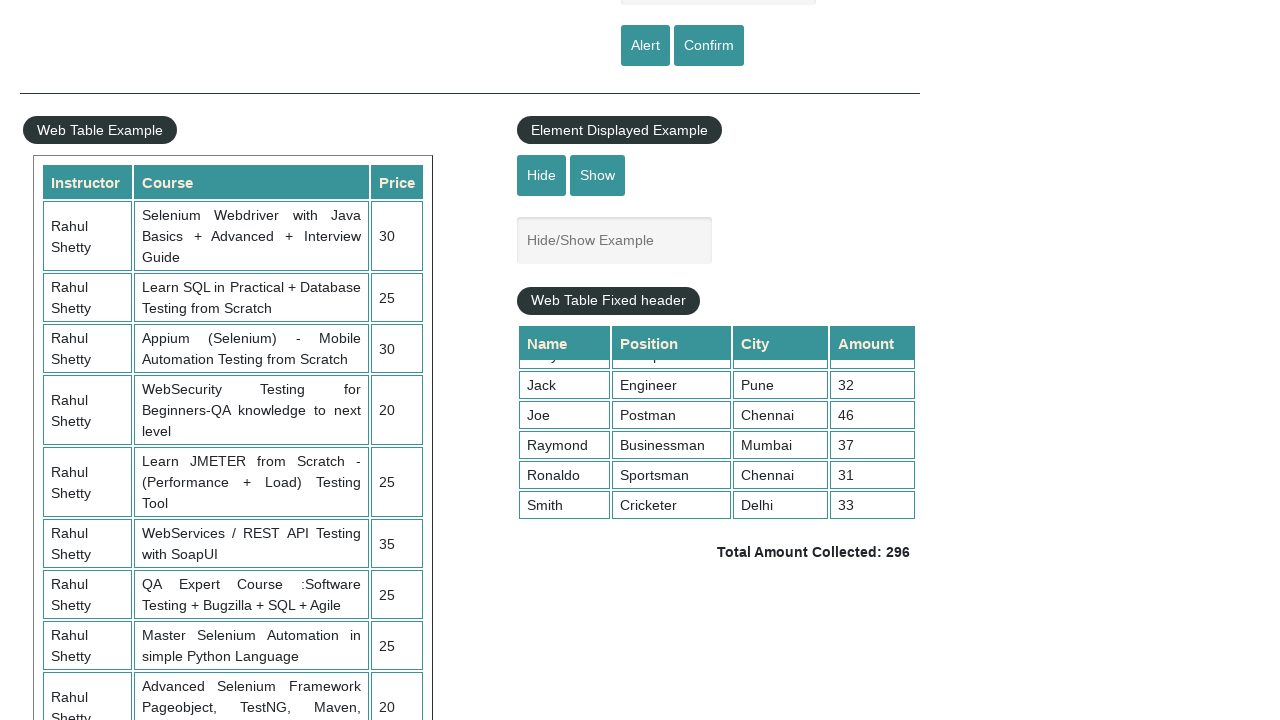

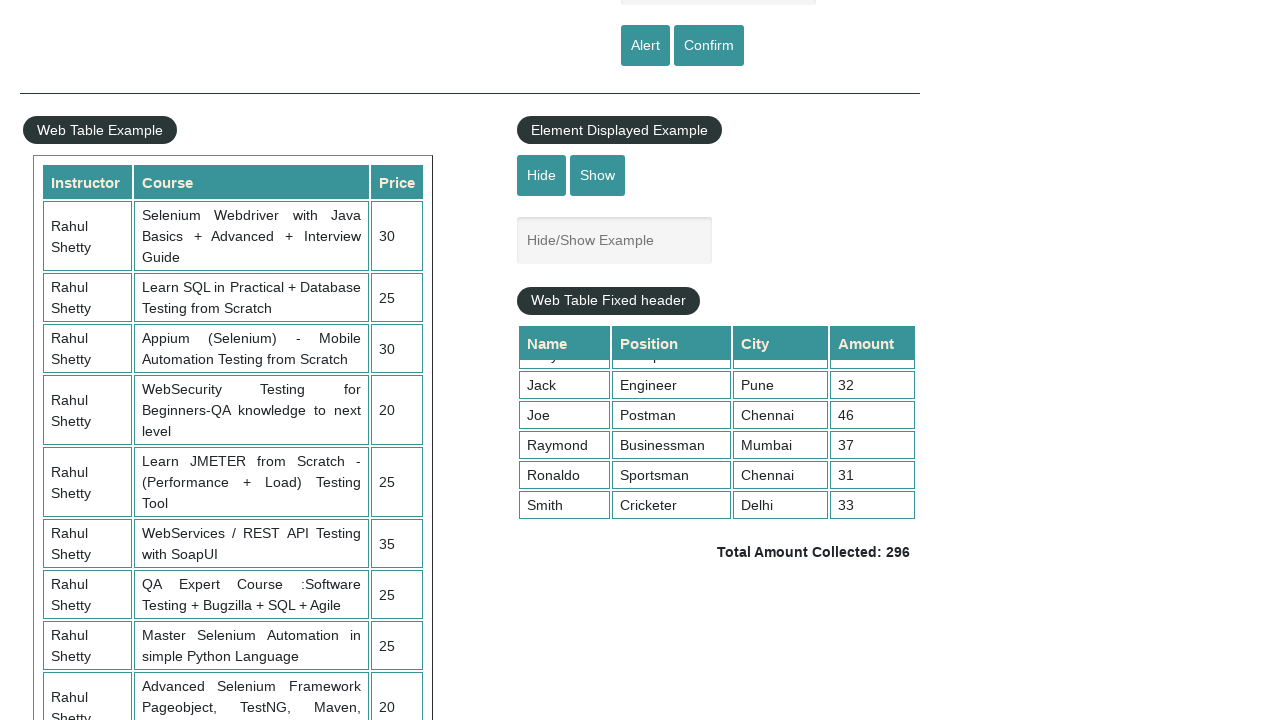